Tests the complete e-commerce flow on DemoBlaze: adds an iPhone and MacBook to cart, navigates to cart, places an order by filling out customer and payment details, and completes the purchase.

Starting URL: https://www.demoblaze.com/index.html

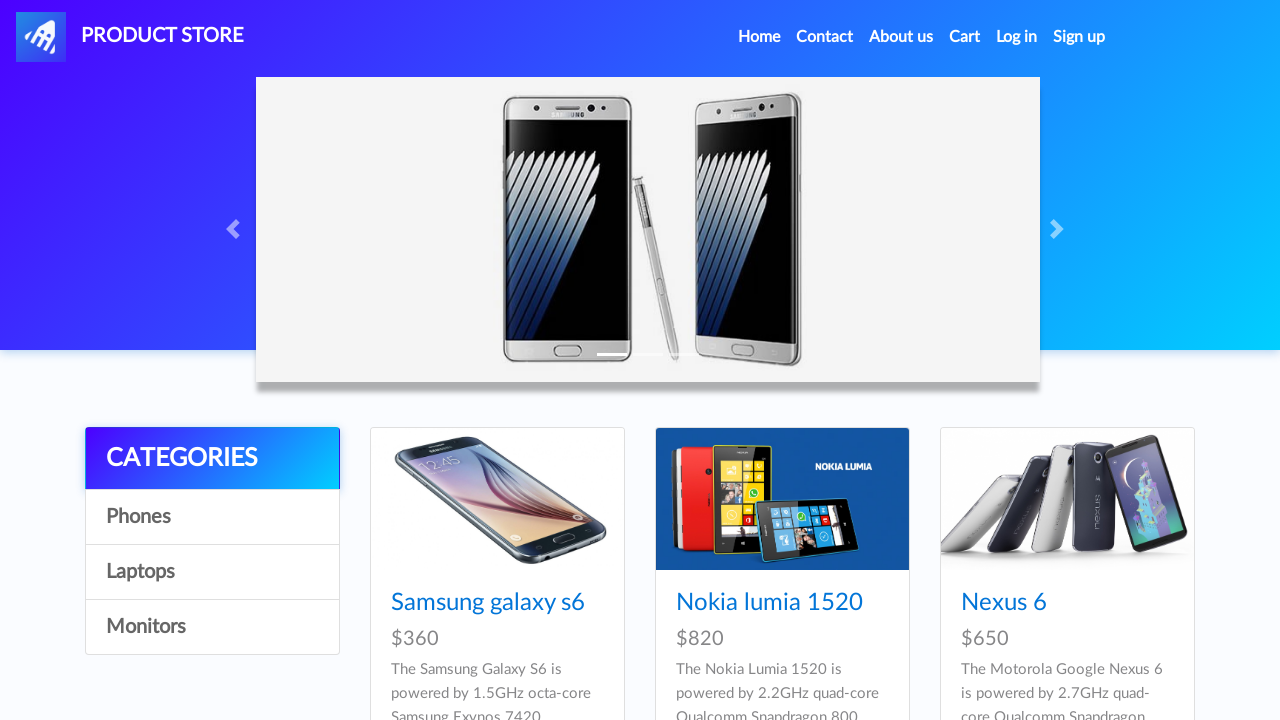

Clicked on iPhone 6 32gb product at (752, 361) on xpath=//a[normalize-space()='Iphone 6 32gb']
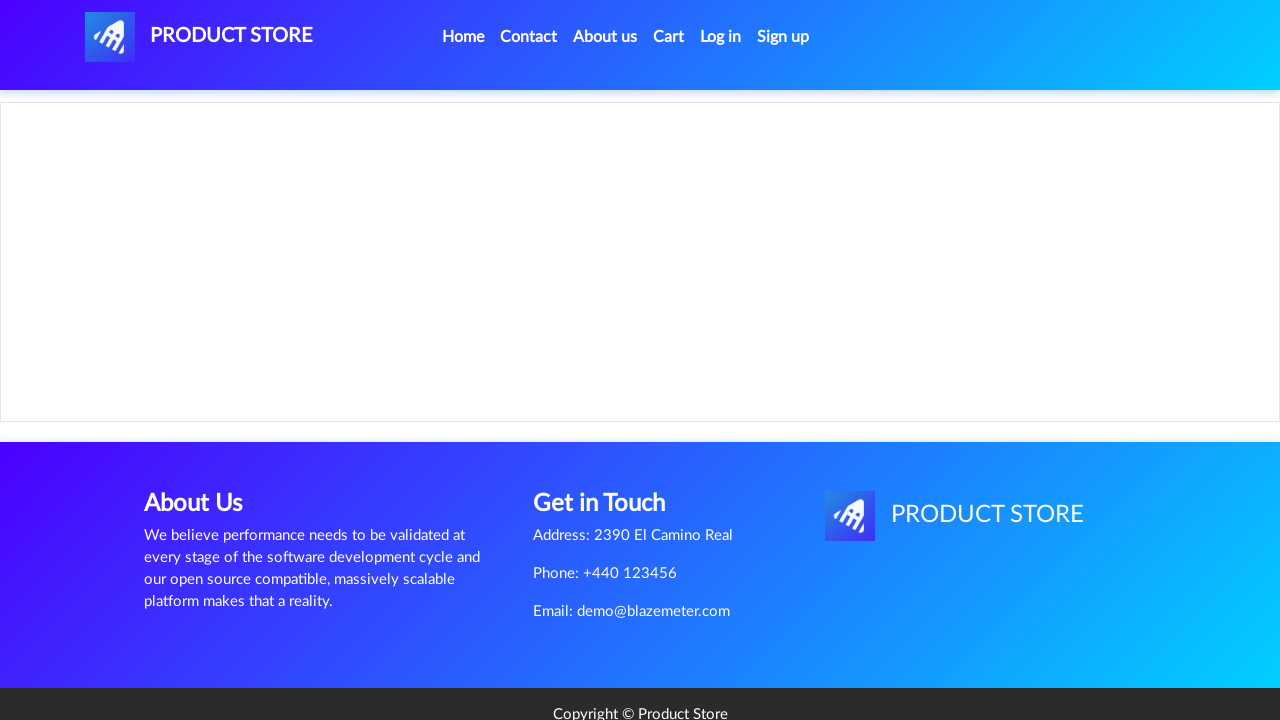

Add to cart button appeared on iPhone product page
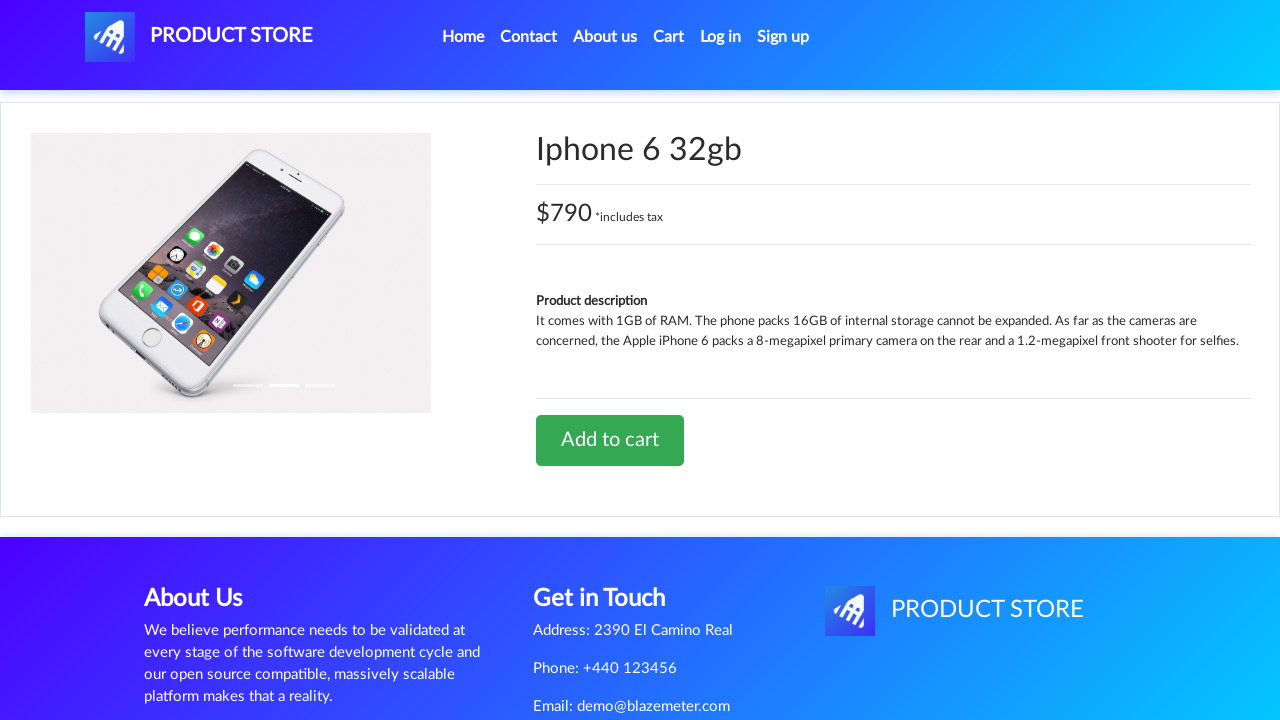

Clicked Add to cart for iPhone 6 32gb at (610, 440) on xpath=//a[normalize-space()='Add to cart']
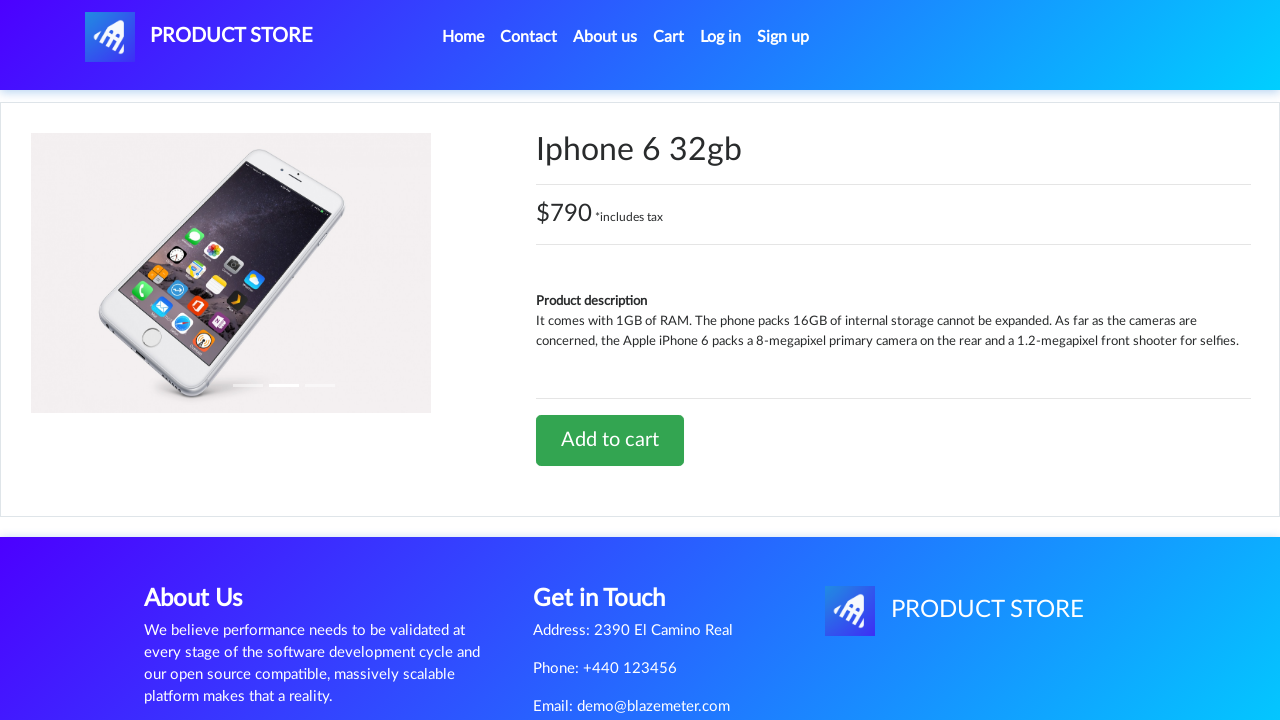

Alert popup accepted and waiting for confirmation
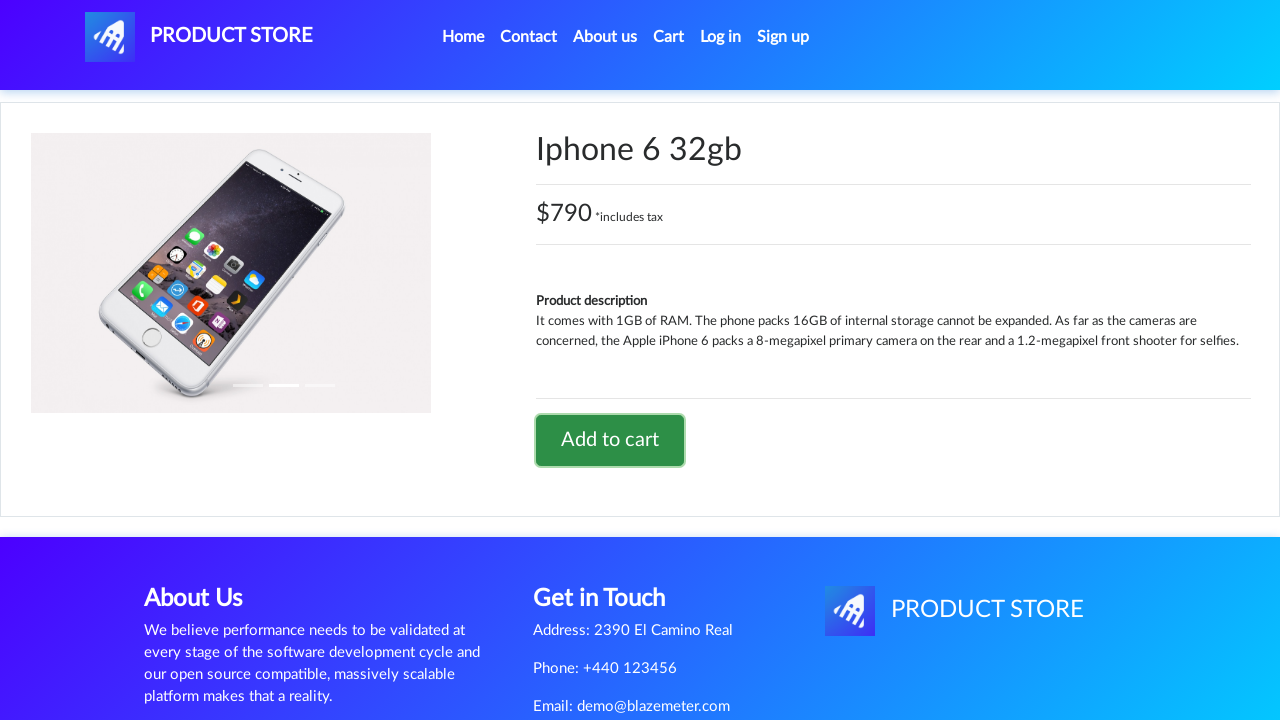

Clicked Home link to navigate back to main page at (463, 37) on xpath=//li[@class='nav-item active']//a[@class='nav-link']
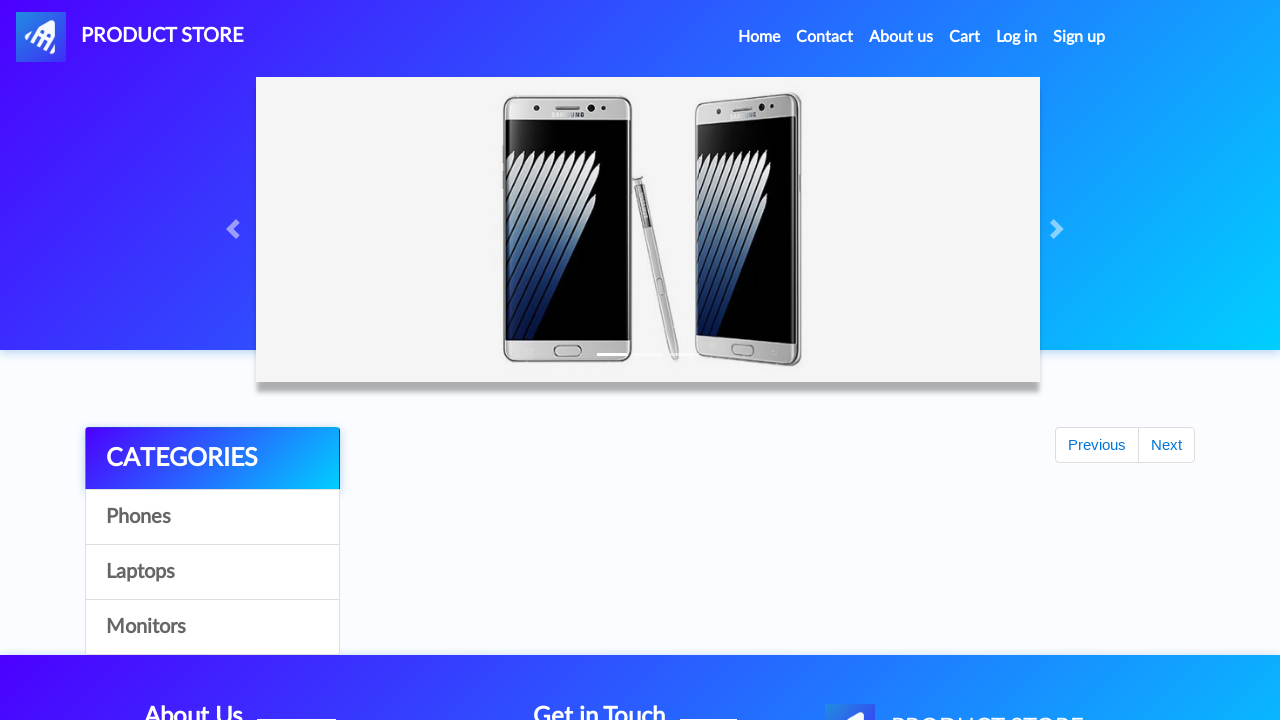

Laptops category link appeared
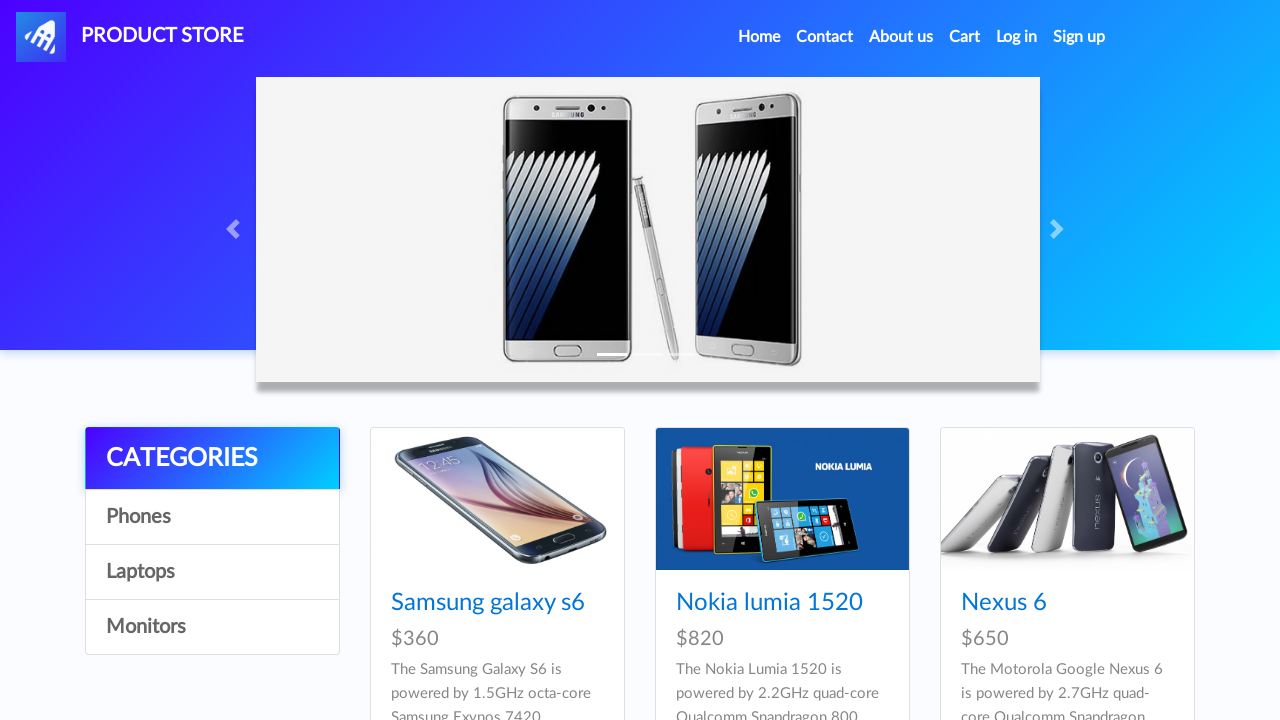

Clicked on Laptops category at (212, 572) on a:has-text('Laptops')
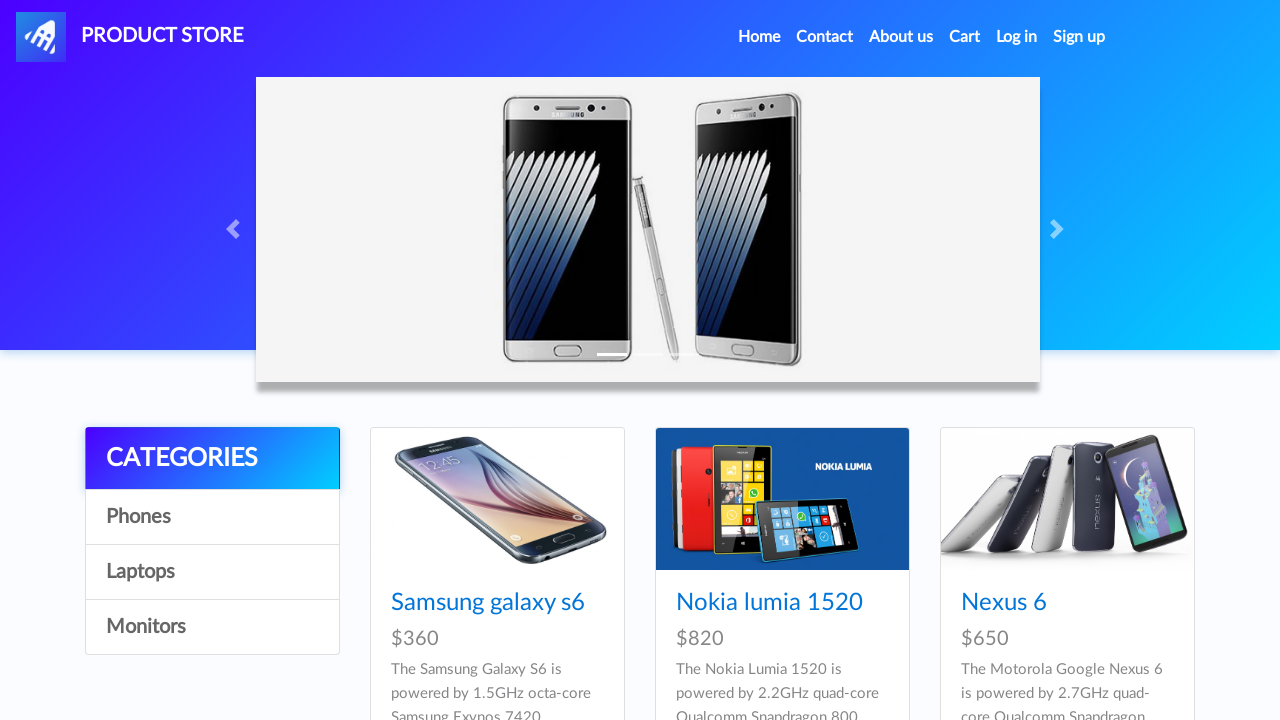

MacBook air product link appeared in Laptops category
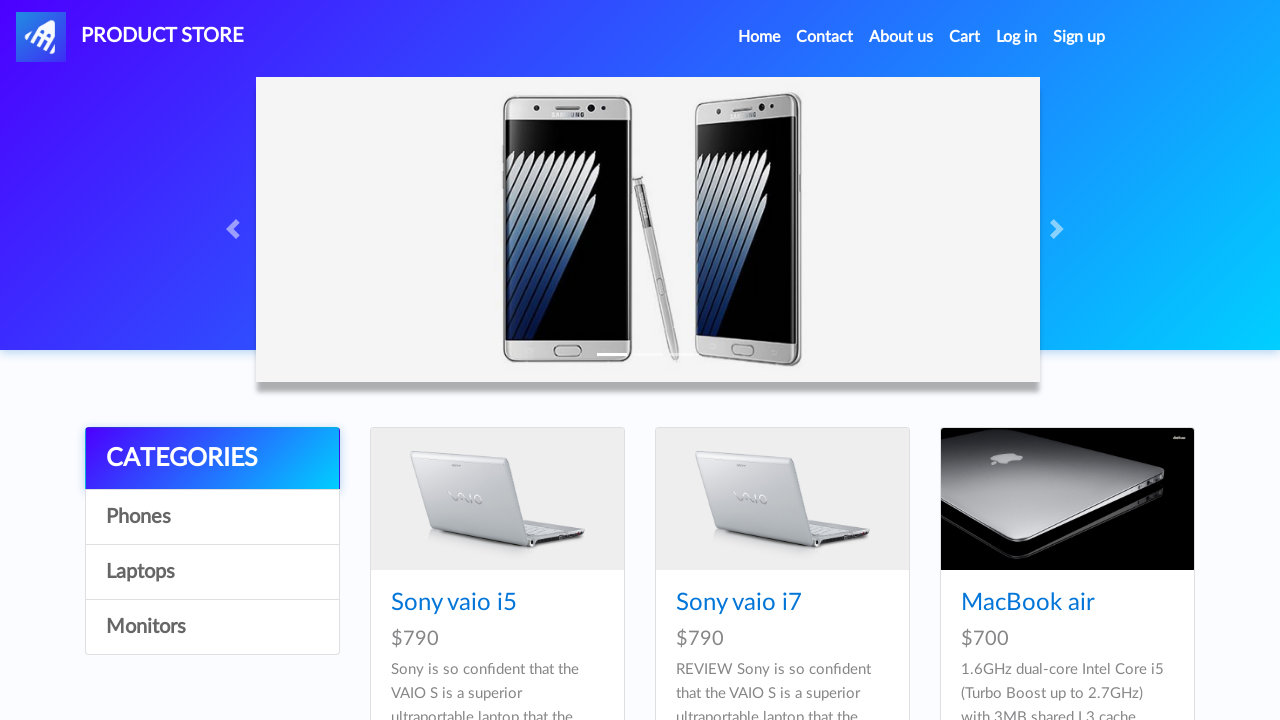

Clicked on MacBook air product at (1028, 603) on xpath=//a[normalize-space()='MacBook air']
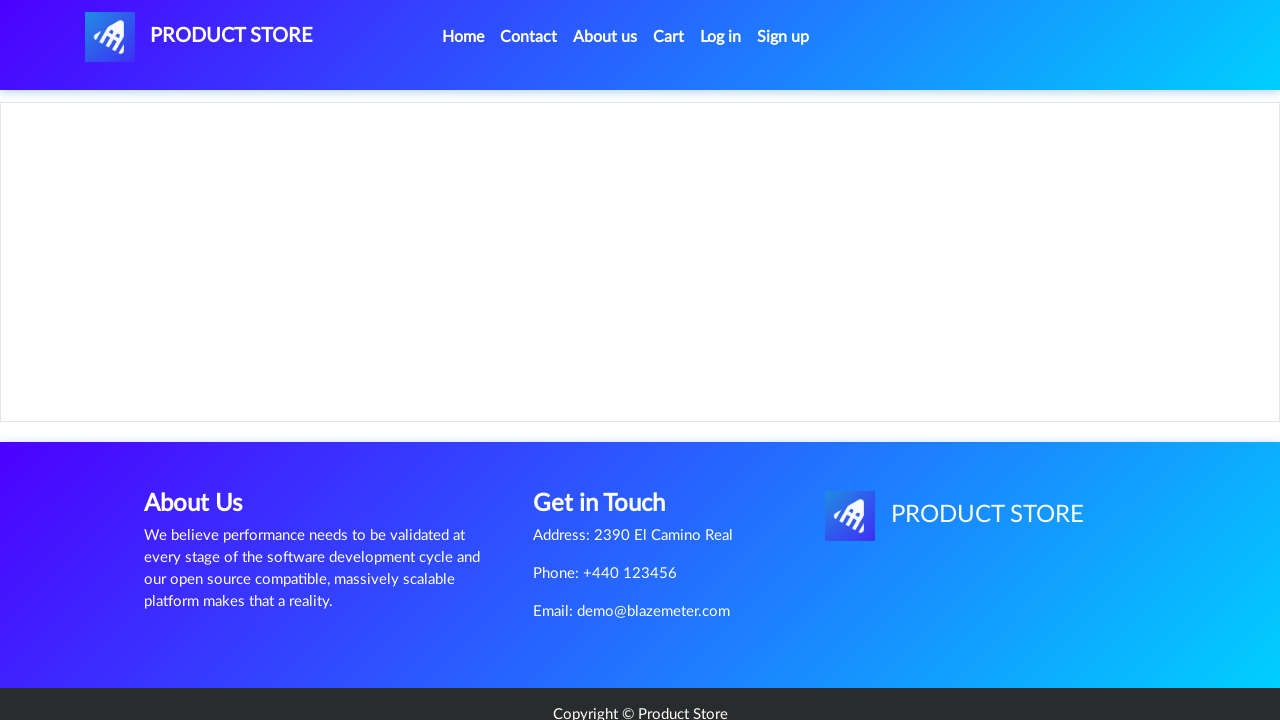

Add to cart button appeared on MacBook product page
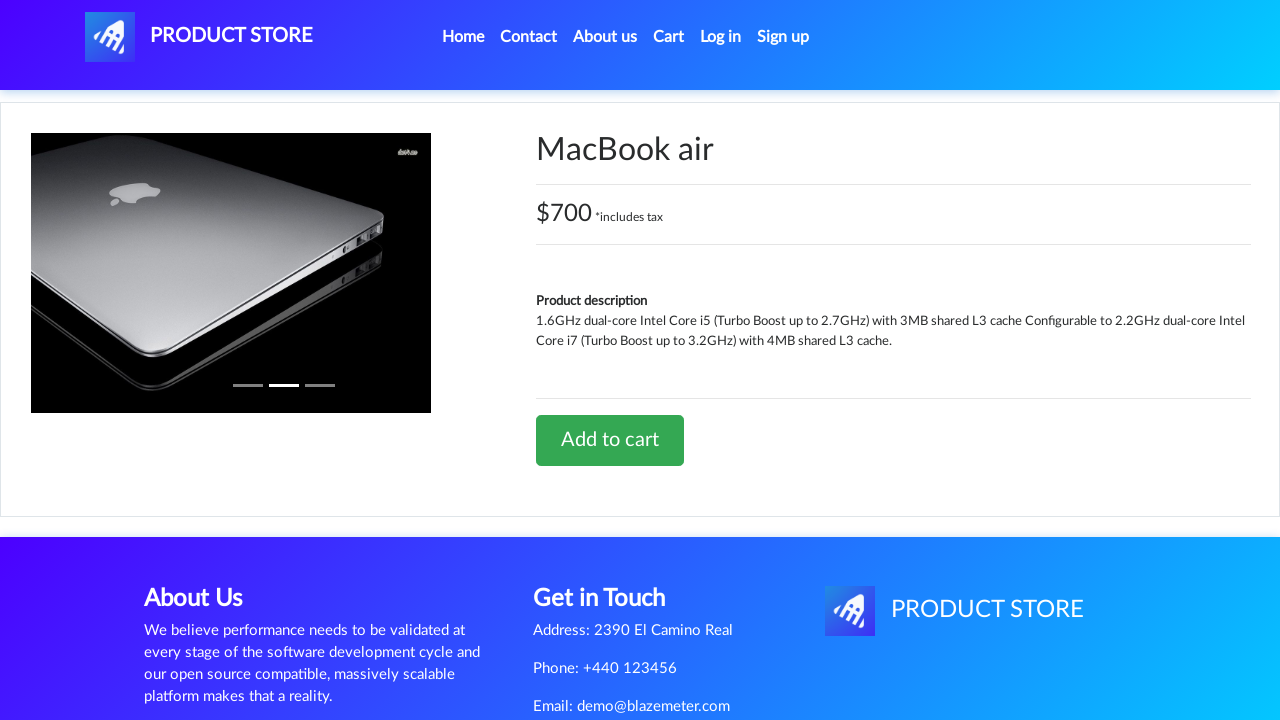

Clicked Add to cart for MacBook air at (610, 440) on xpath=//a[normalize-space()='Add to cart']
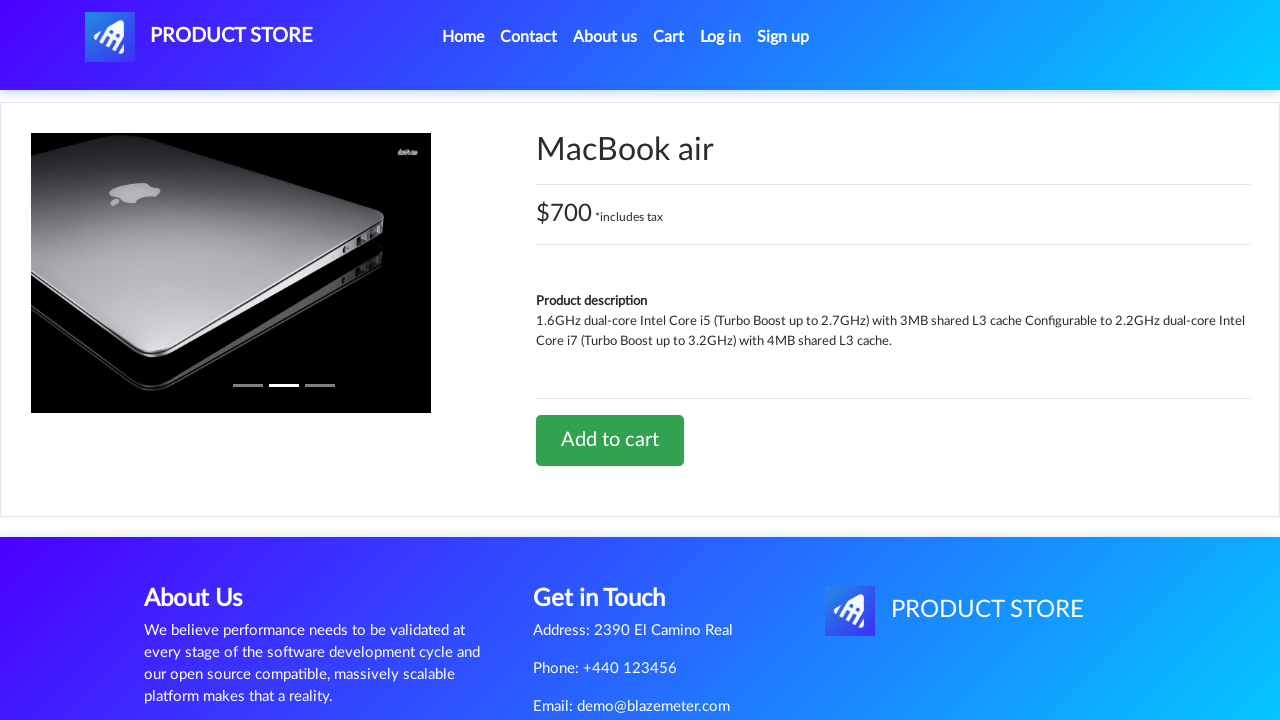

Alert popup accepted for MacBook air
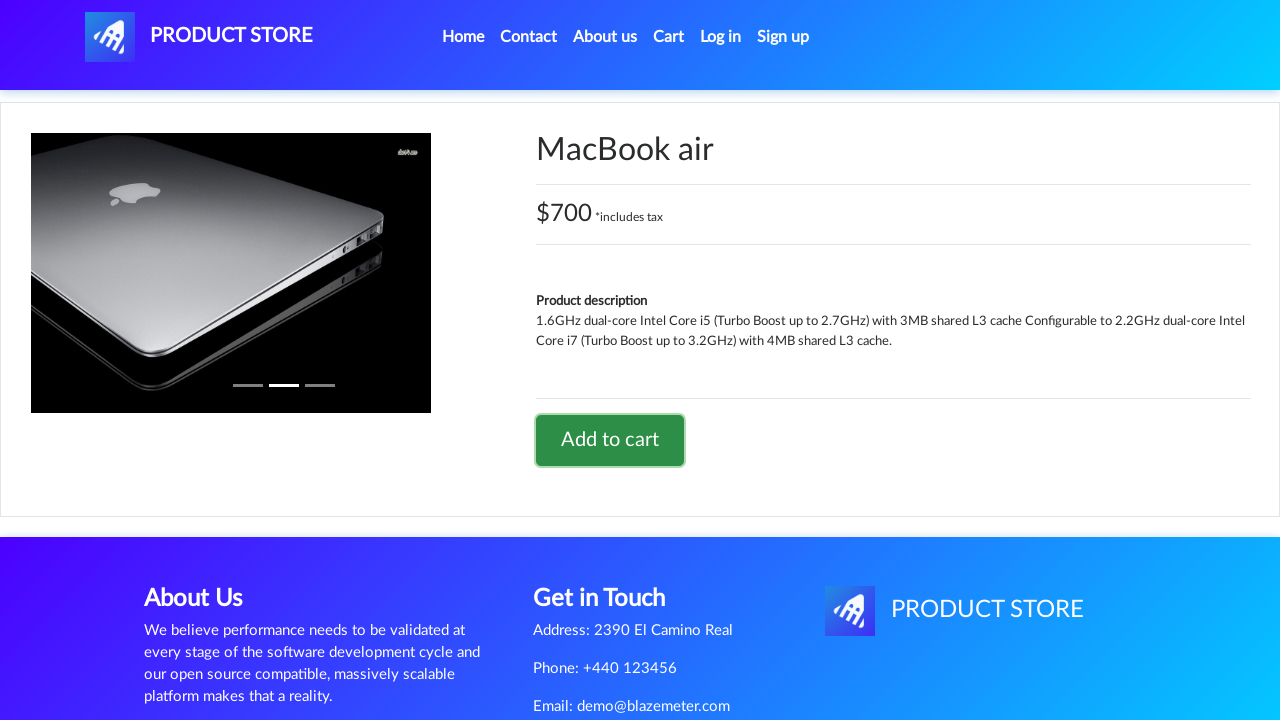

Clicked on Cart link to view shopping cart at (669, 37) on xpath=//a[@id='cartur']
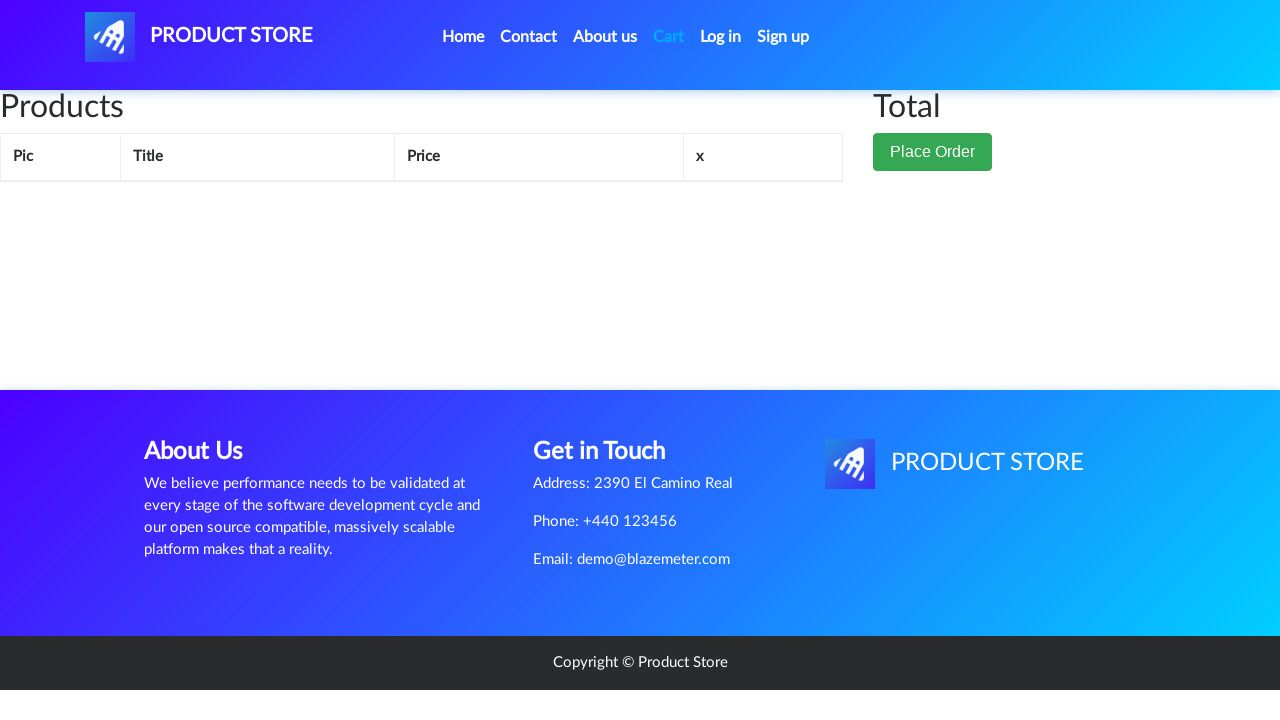

Place Order button appeared on cart page
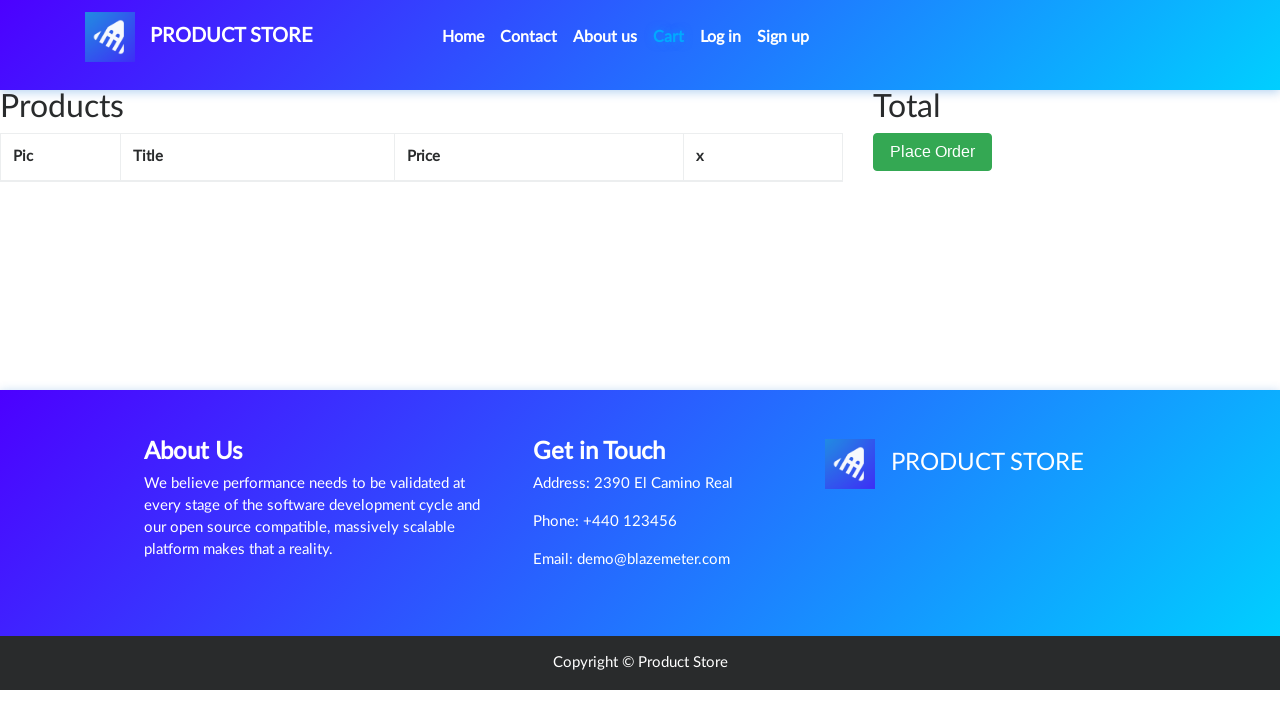

Clicked Place Order button at (933, 191) on xpath=//button[normalize-space()='Place Order']
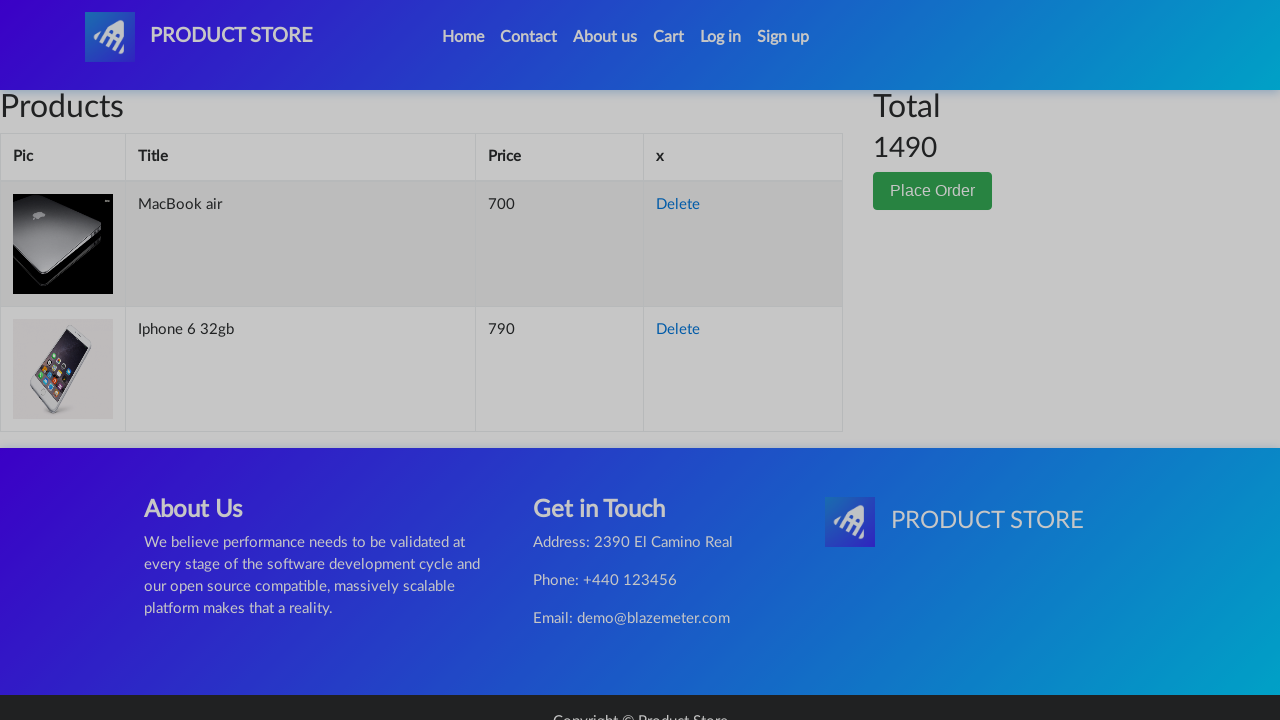

Order form appeared with name field
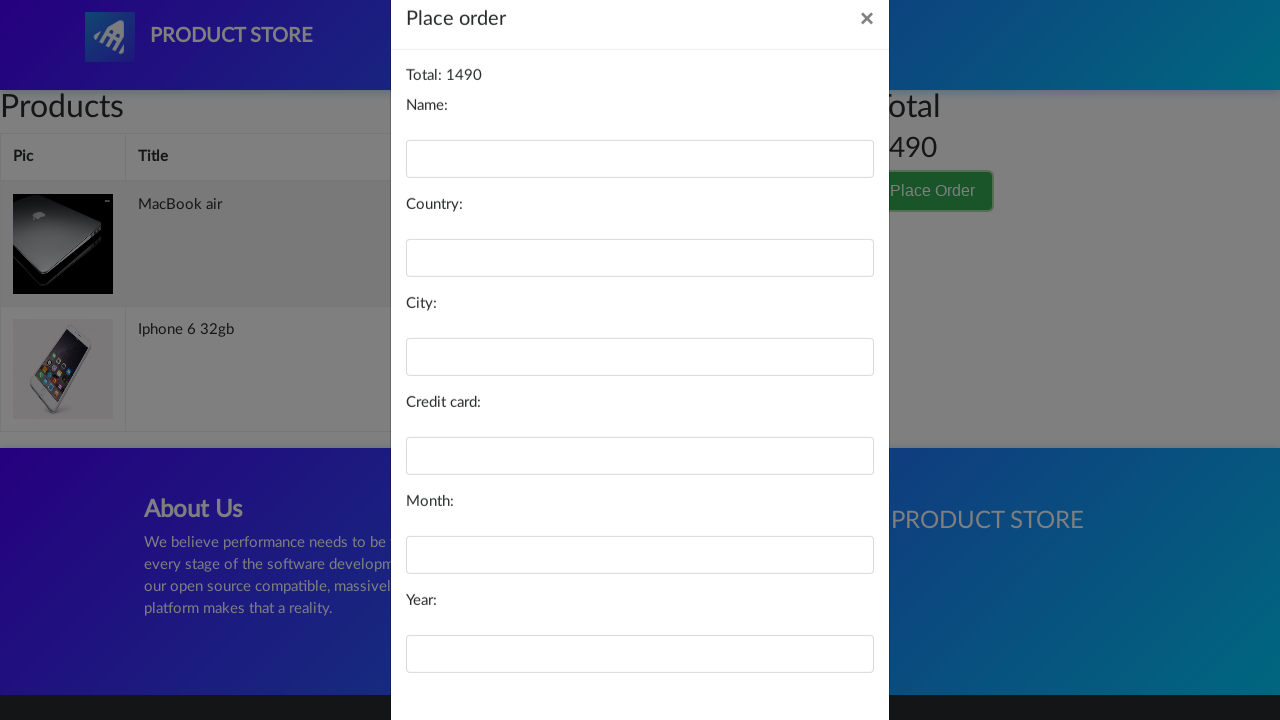

Filled name field with 'Sindhu' on #name
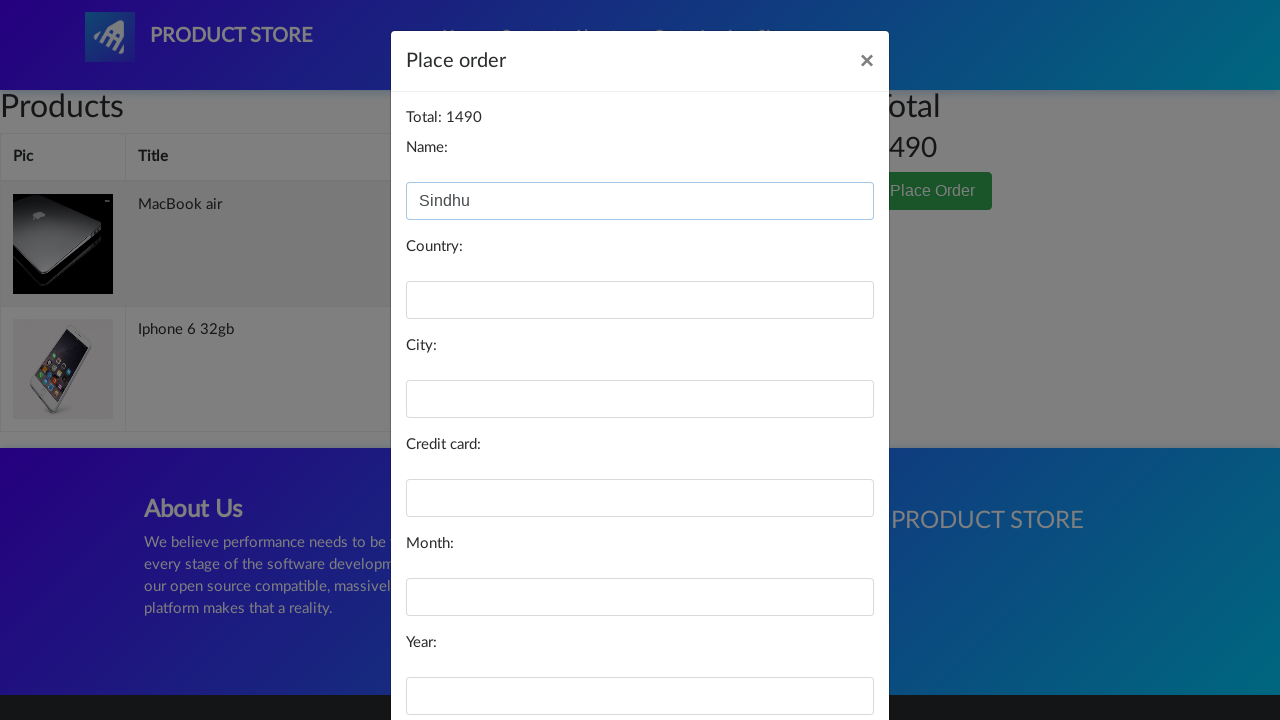

Filled country field with 'India' on #country
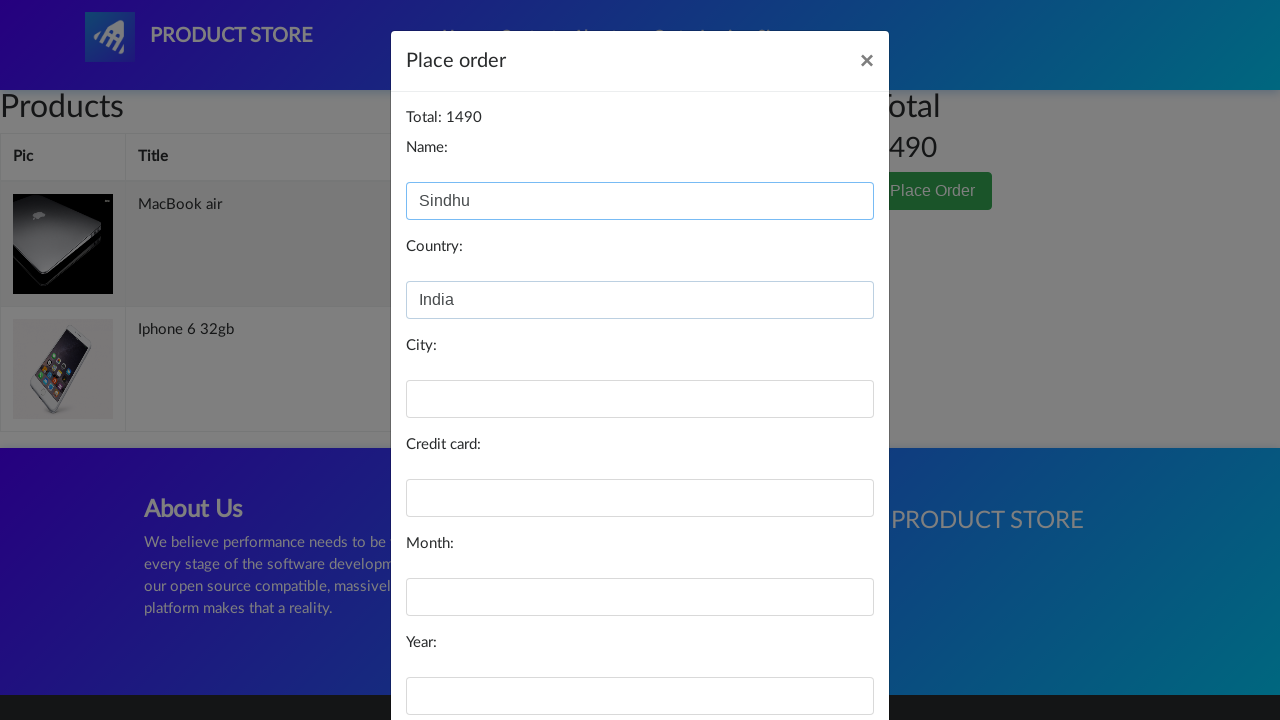

Filled city field with 'Khammam' on #city
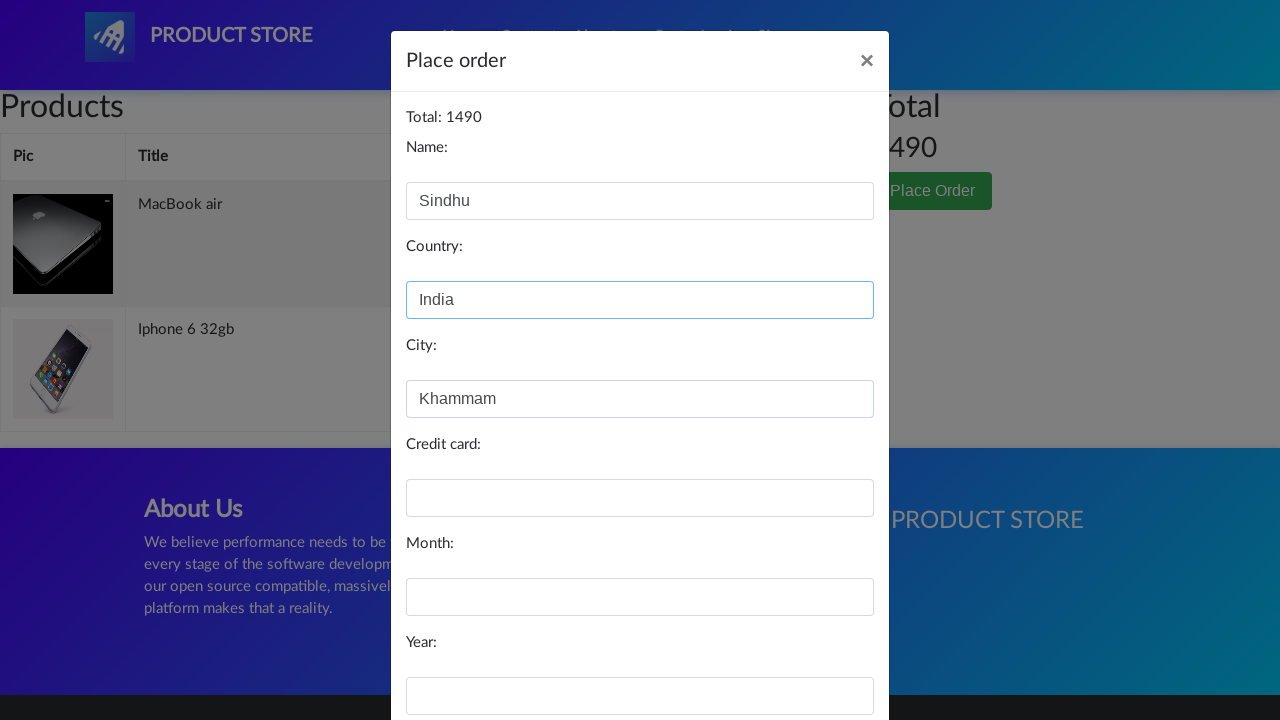

Filled credit card field with '4581 4455 9999' on #card
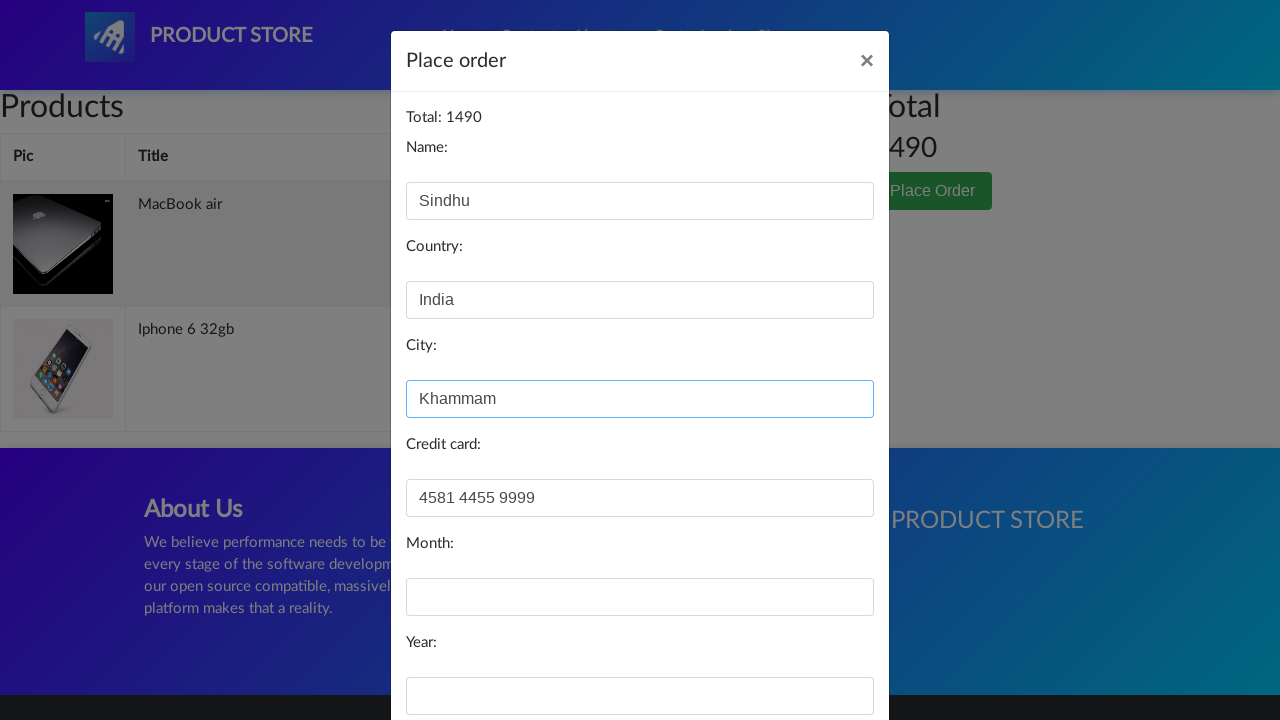

Filled month field with 'August' on #month
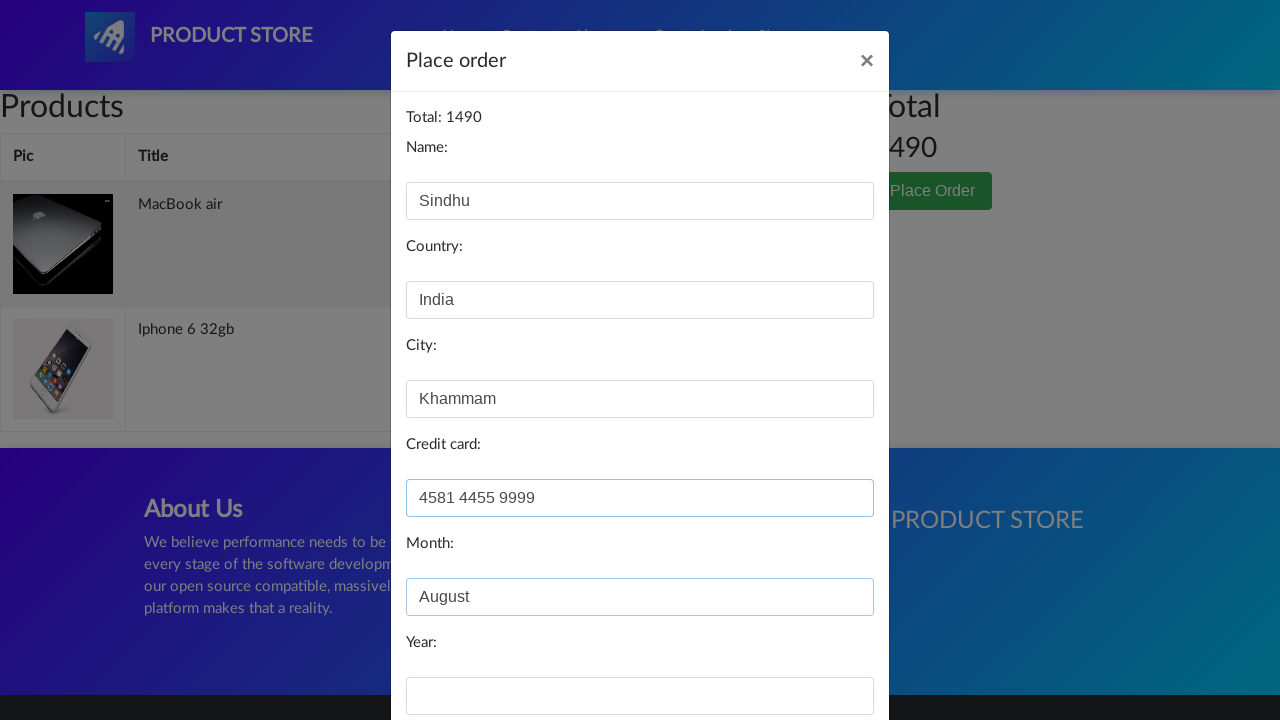

Filled year field with '2025' on #year
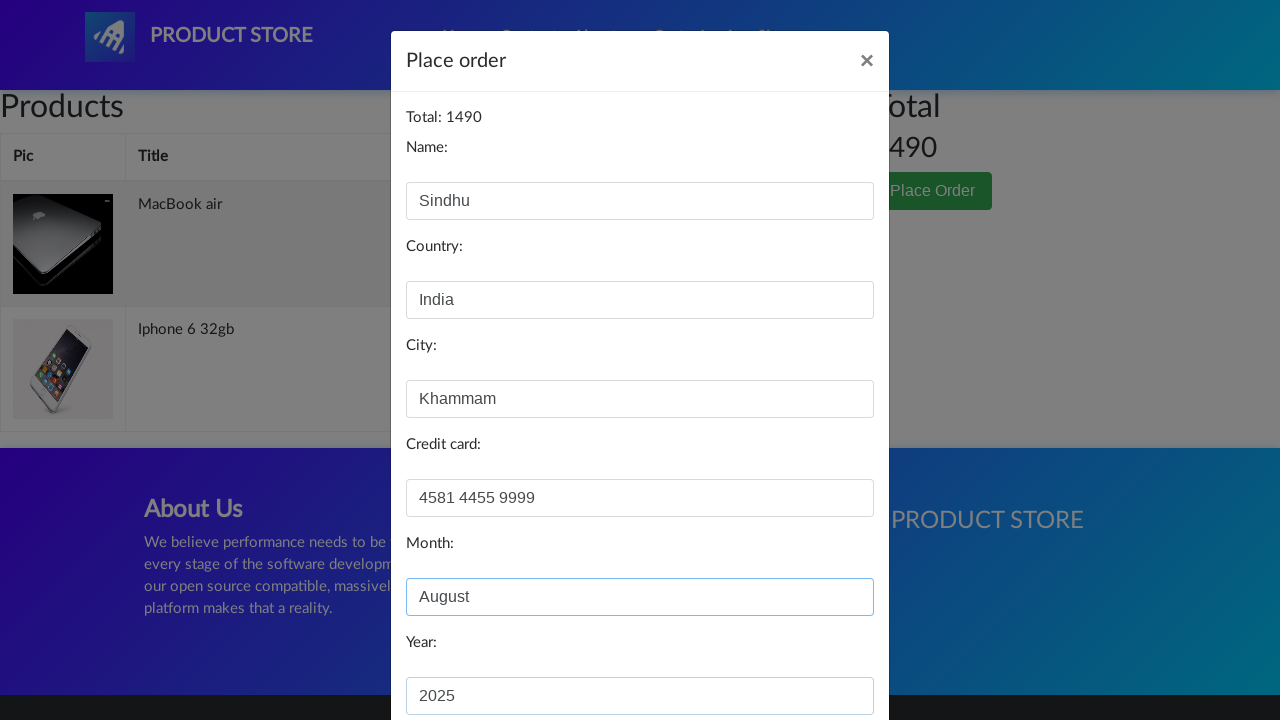

Clicked Purchase button to complete the order at (823, 655) on xpath=//button[normalize-space()='Purchase']
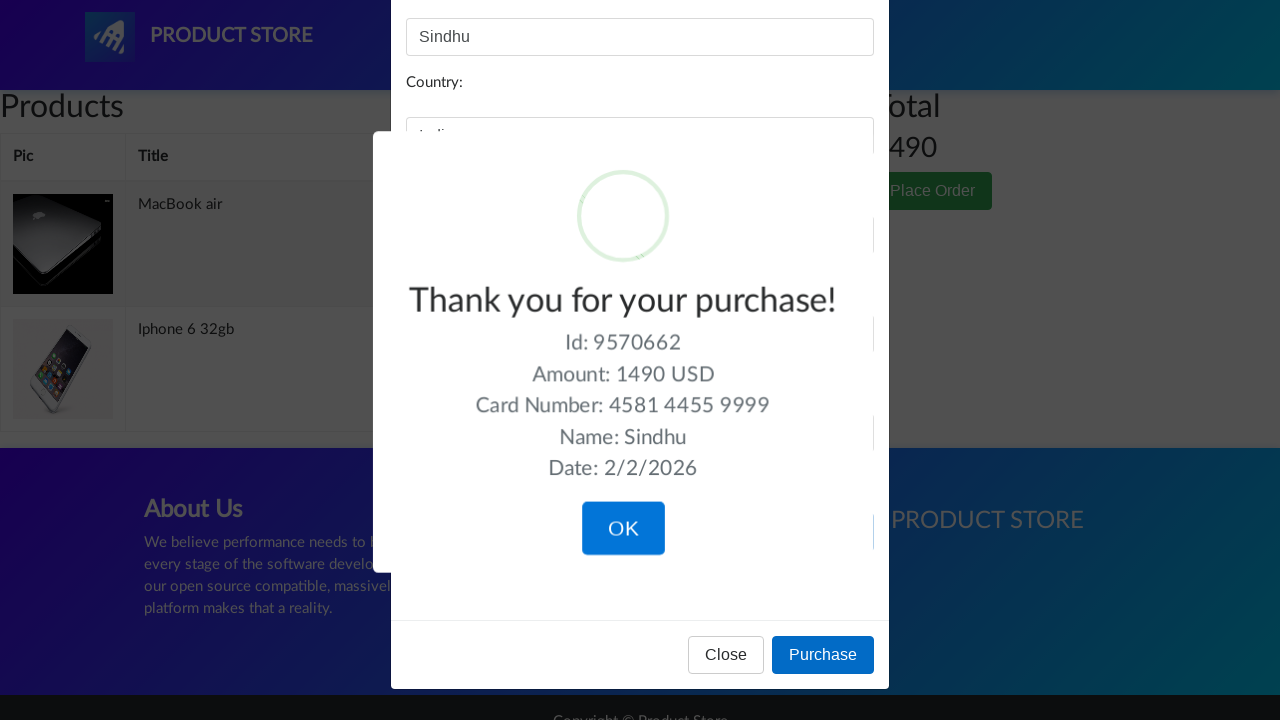

Waited for purchase confirmation
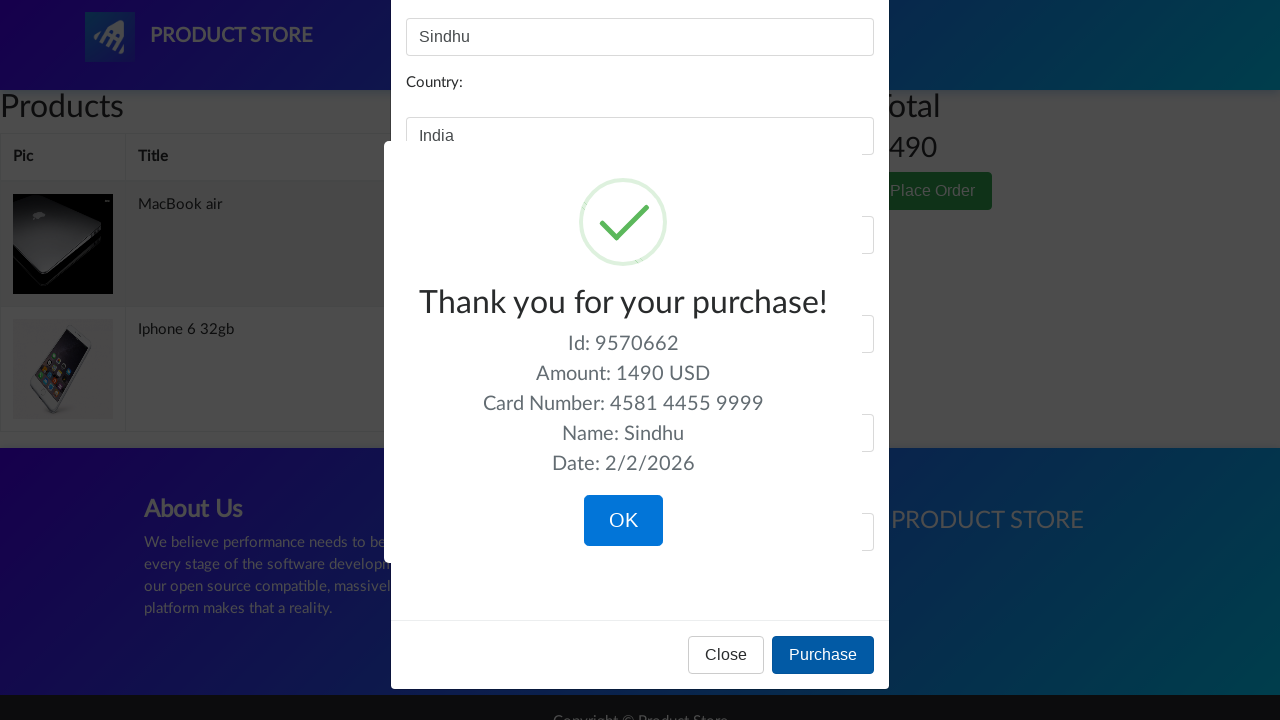

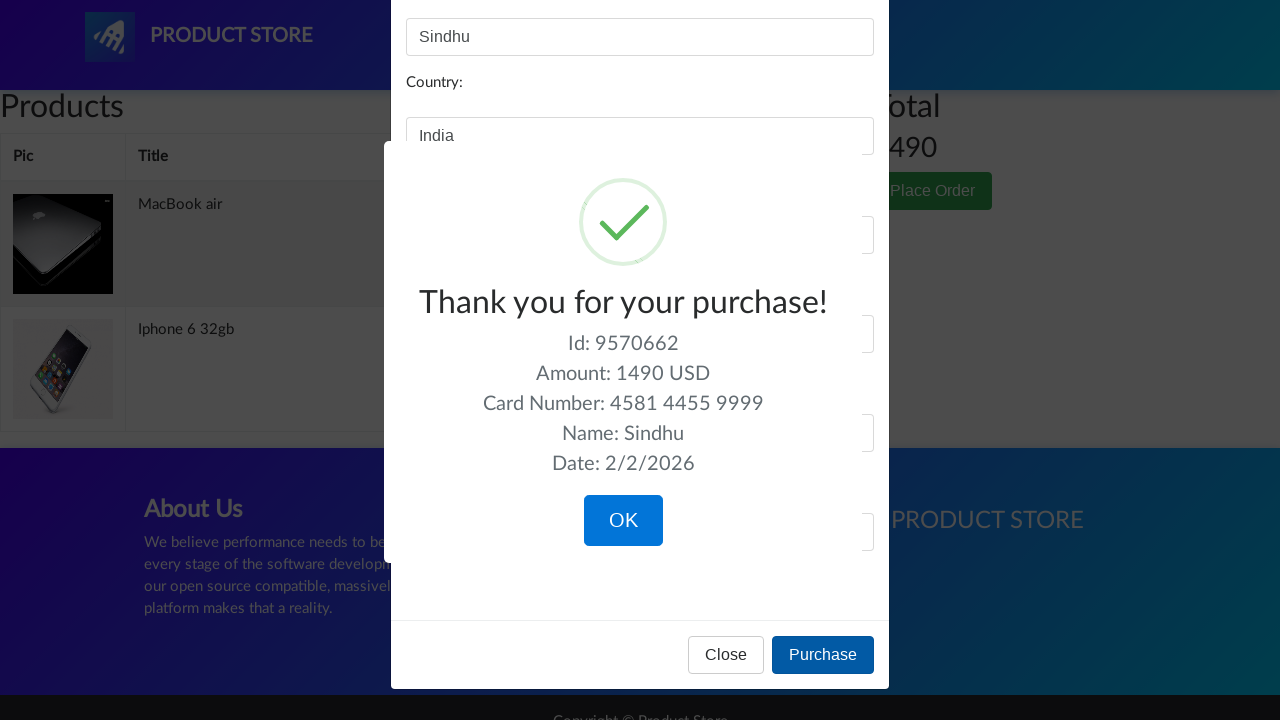